Demonstrates retrieving CSS property values from a web element by getting the color CSS value of the Login button on a login page.

Starting URL: https://opensource-demo.orangehrmlive.com/web/index.php/auth/login

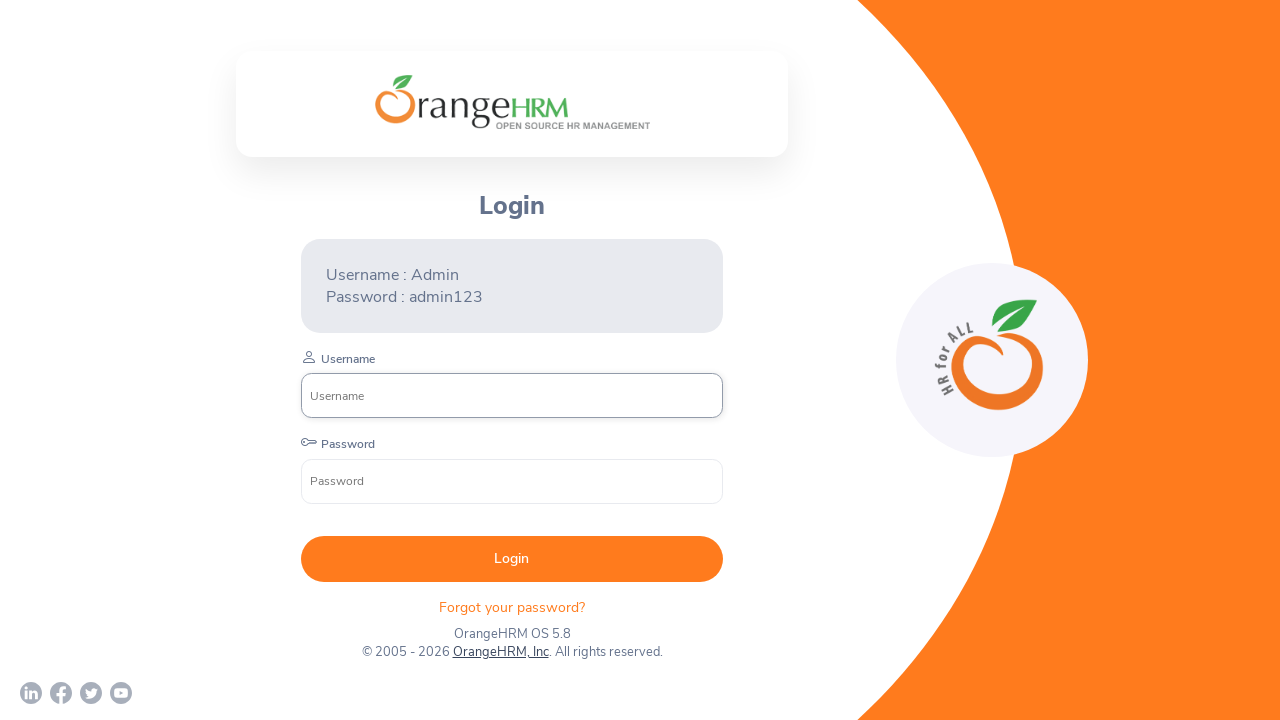

Login button became visible
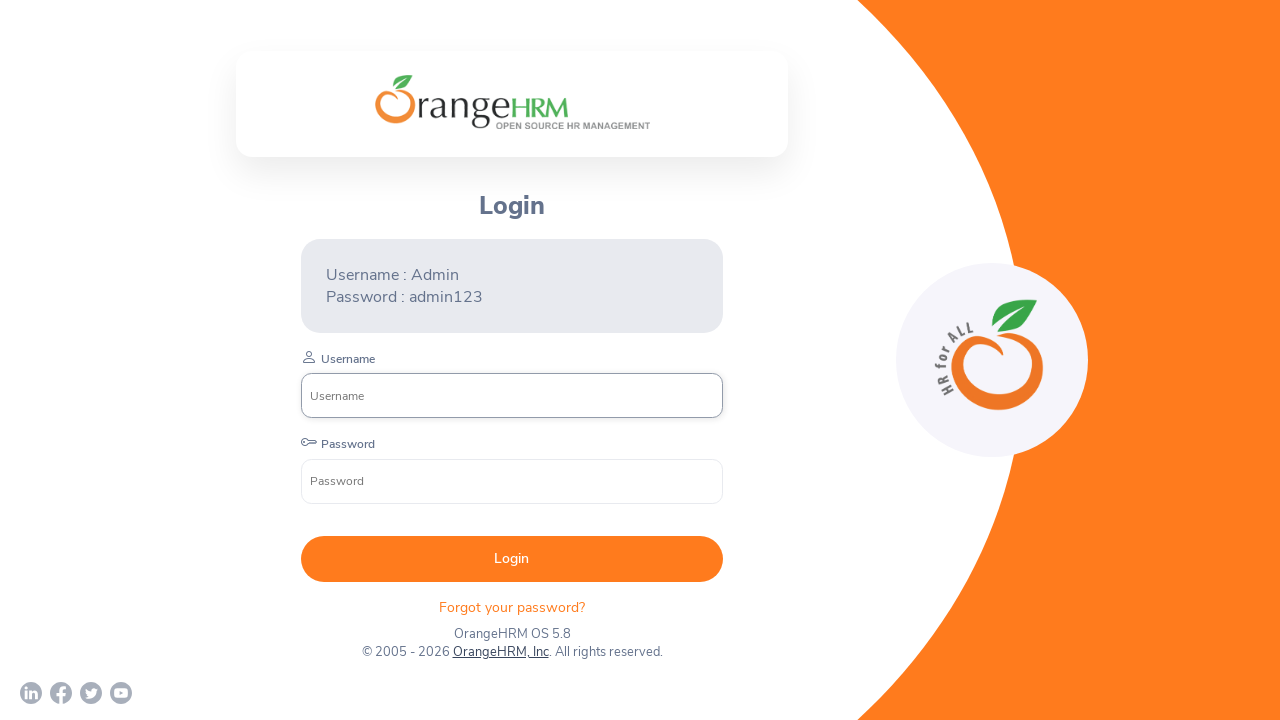

Retrieved CSS color value from Login button: rgb(255, 255, 255)
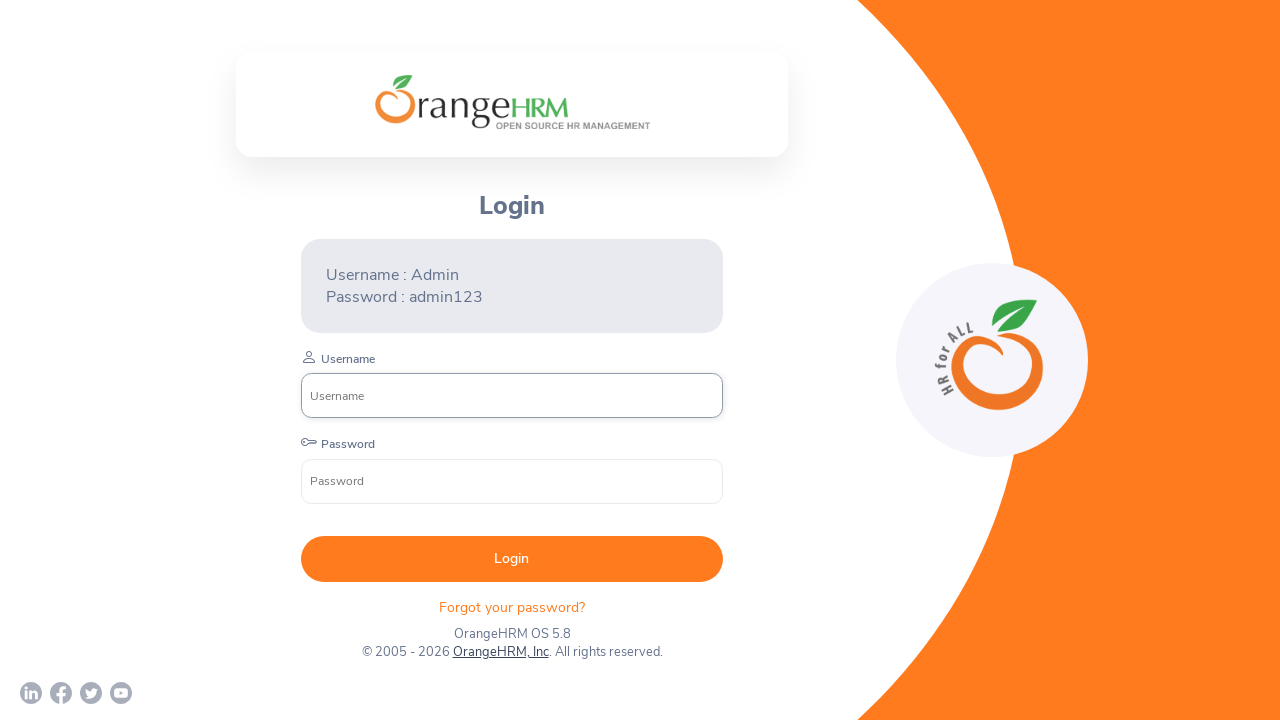

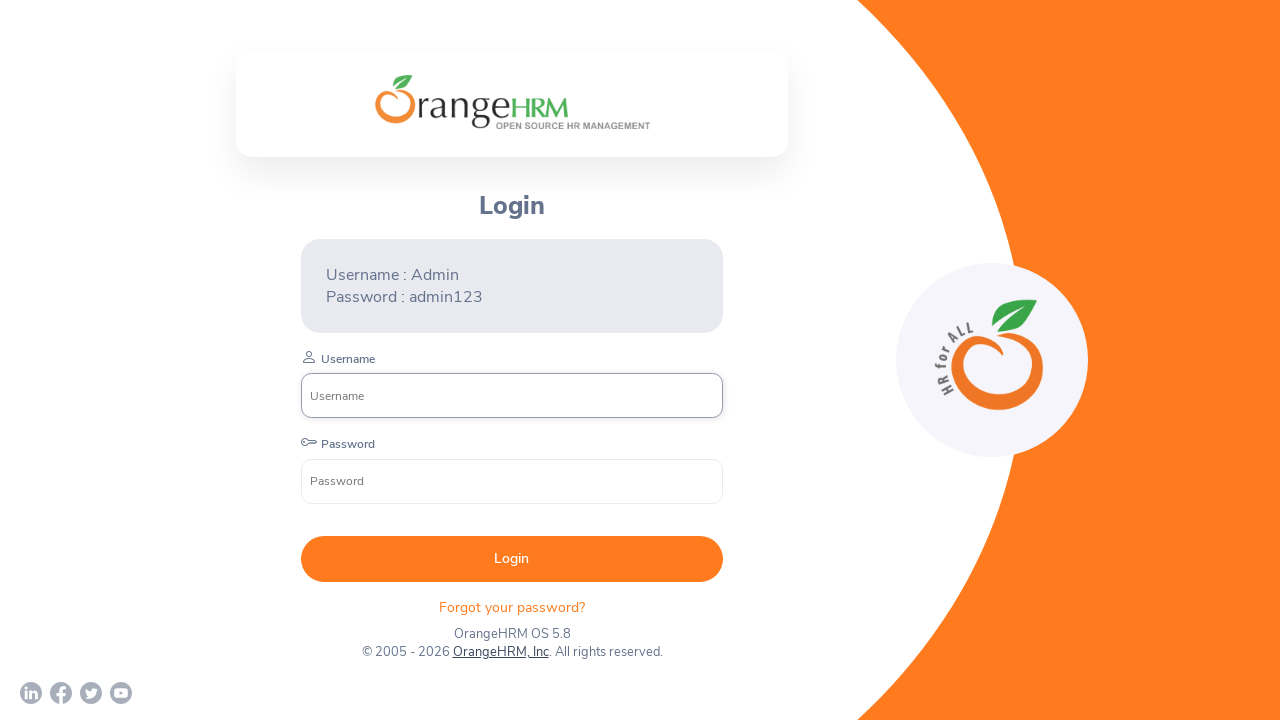